Tests finding a link by its computed text value (mathematical calculation), clicking it, then filling out a personal information form with first name, last name, city, and country fields, and submitting.

Starting URL: http://suninjuly.github.io/find_link_text

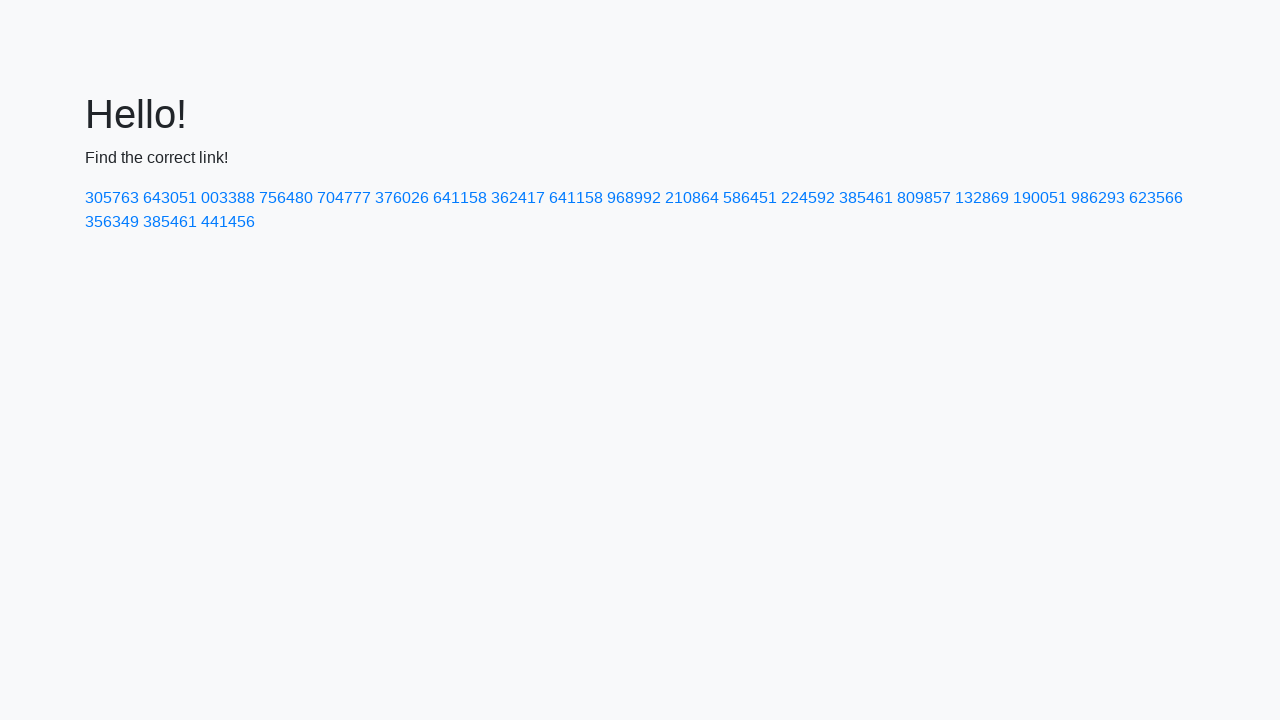

Clicked link with calculated text value '224592' at (808, 198) on a:text-is('224592')
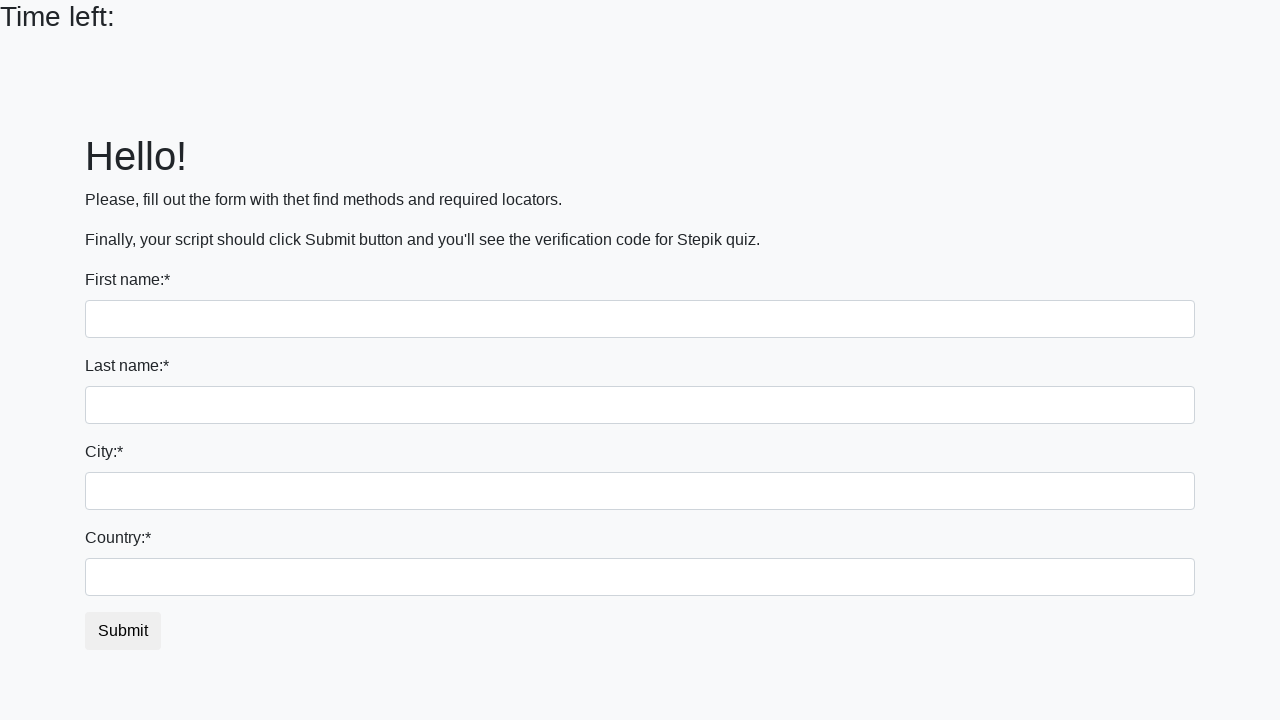

Filled first name field with 'Ivan' on input
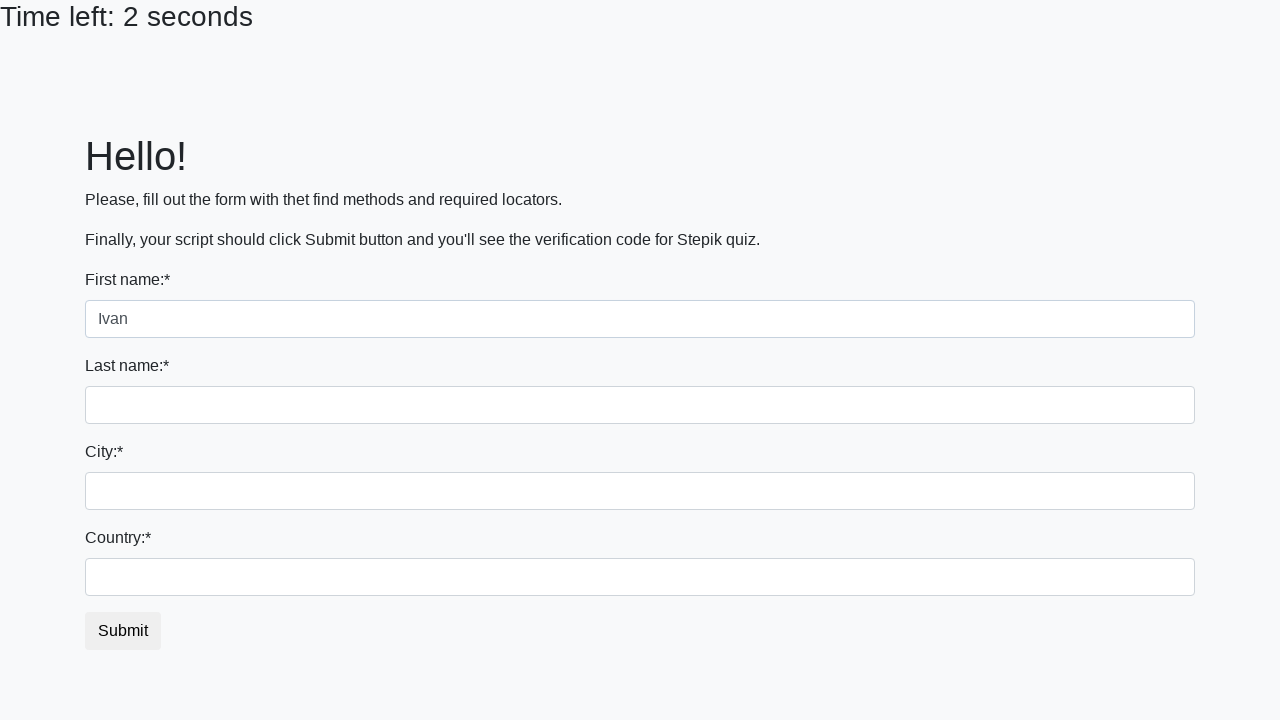

Filled last name field with 'Petrov' on input[name='last_name']
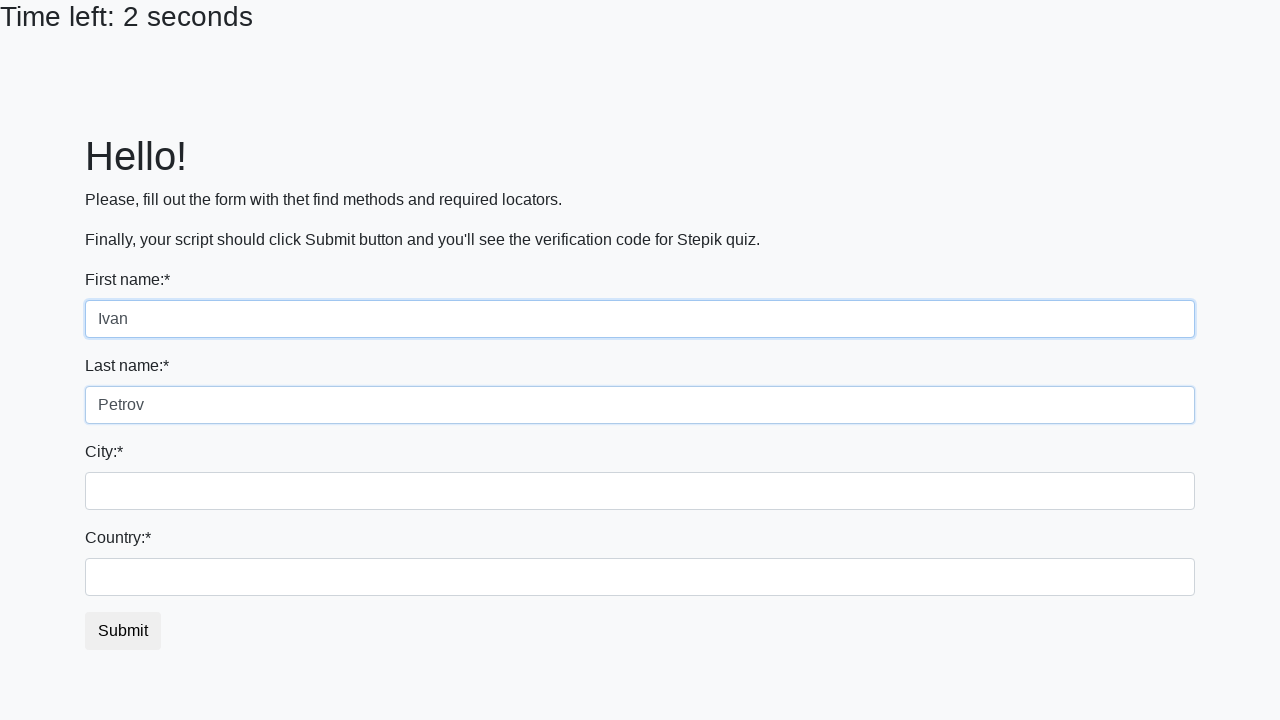

Filled city field with 'Smolensk' on .city
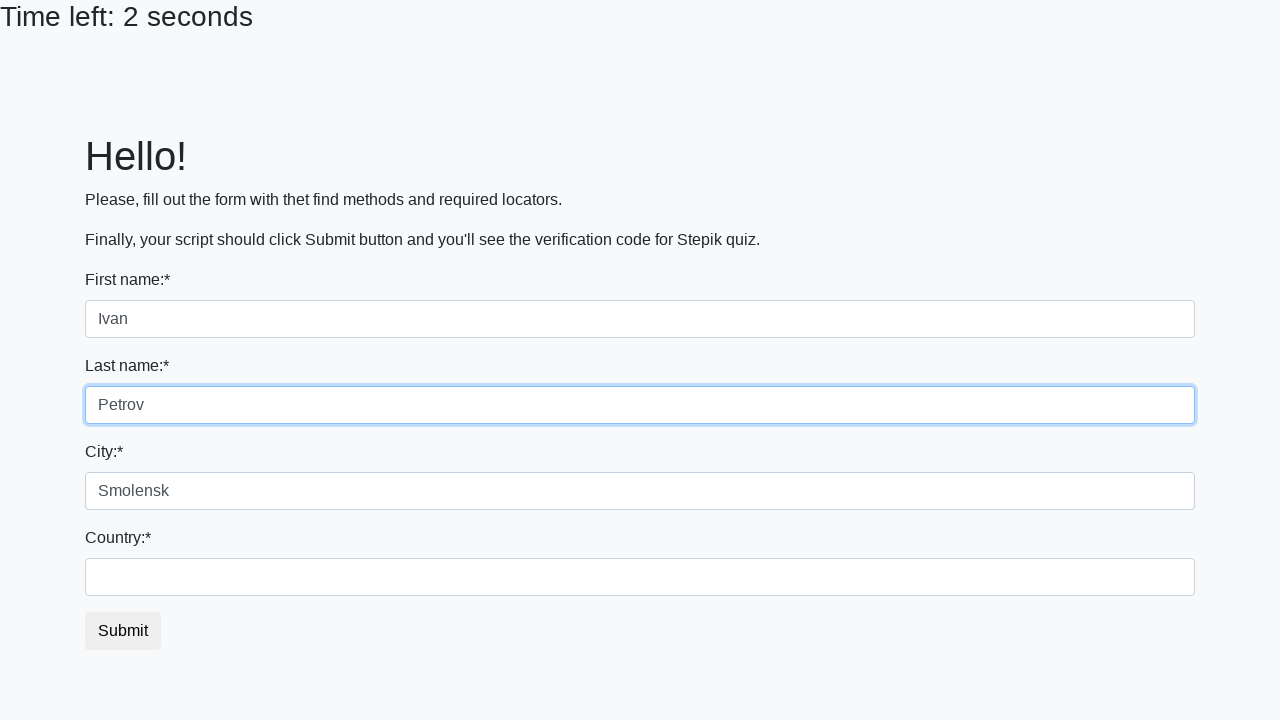

Filled country field with 'Russia' on #country
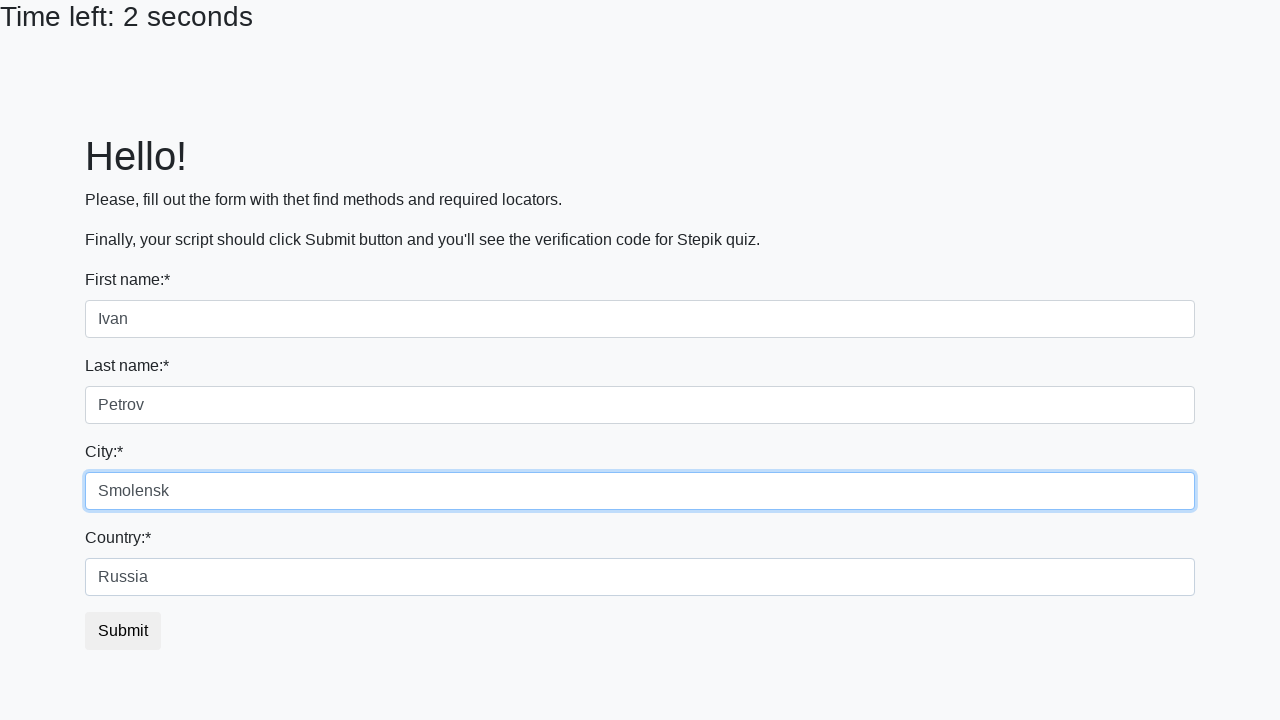

Clicked submit button to submit form at (123, 631) on button.btn
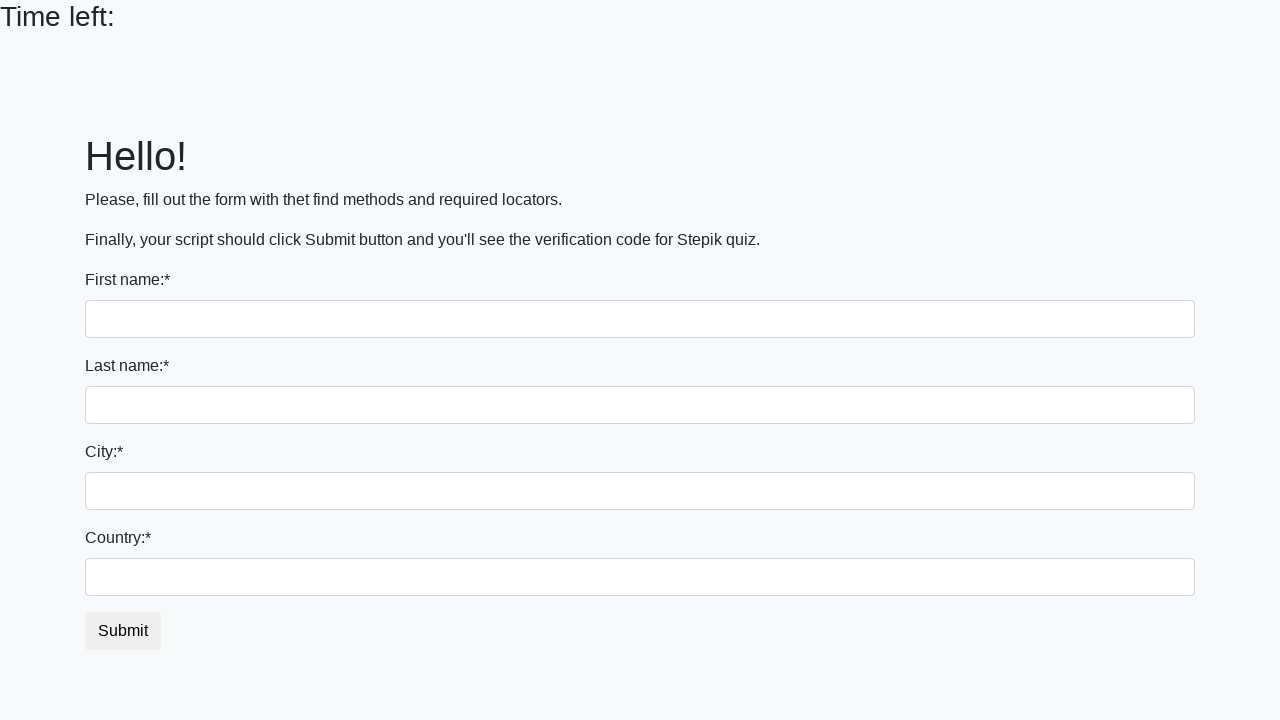

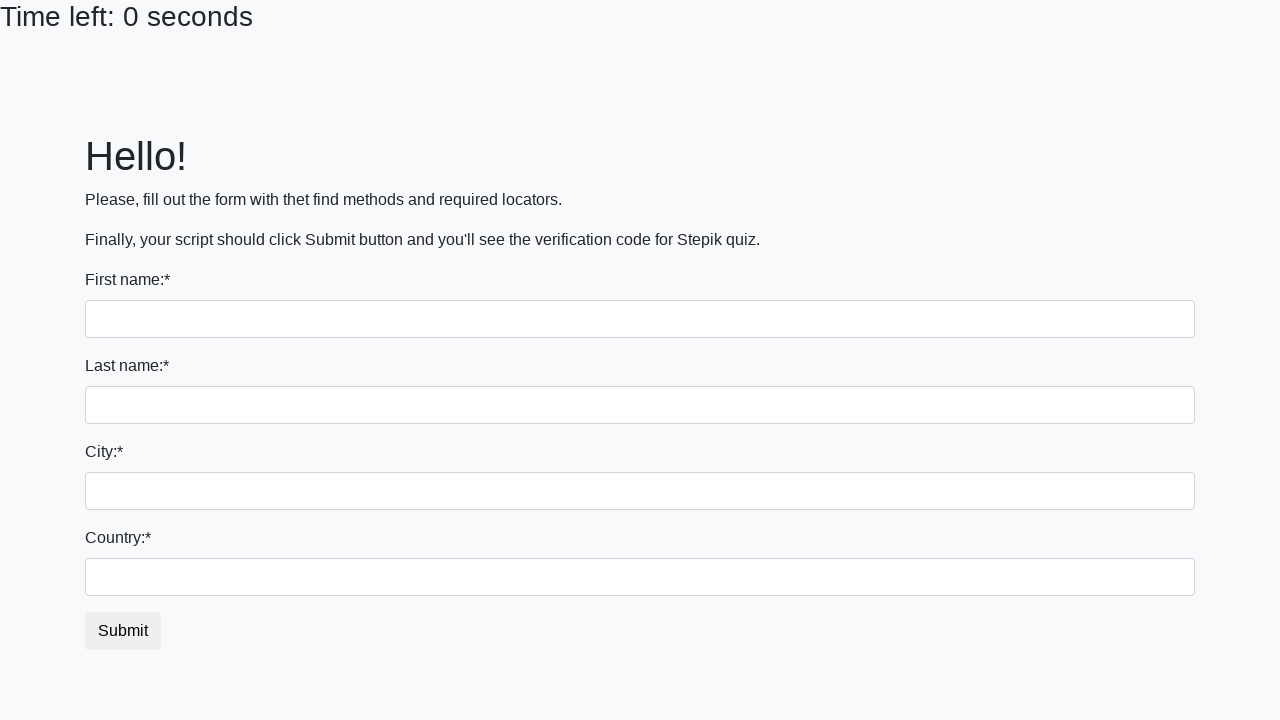